Tests dynamic element handling by clicking a button to reveal a hidden element, waiting for it to become clickable, then entering text into it

Starting URL: https://www.selenium.dev/selenium/web/dynamic.html

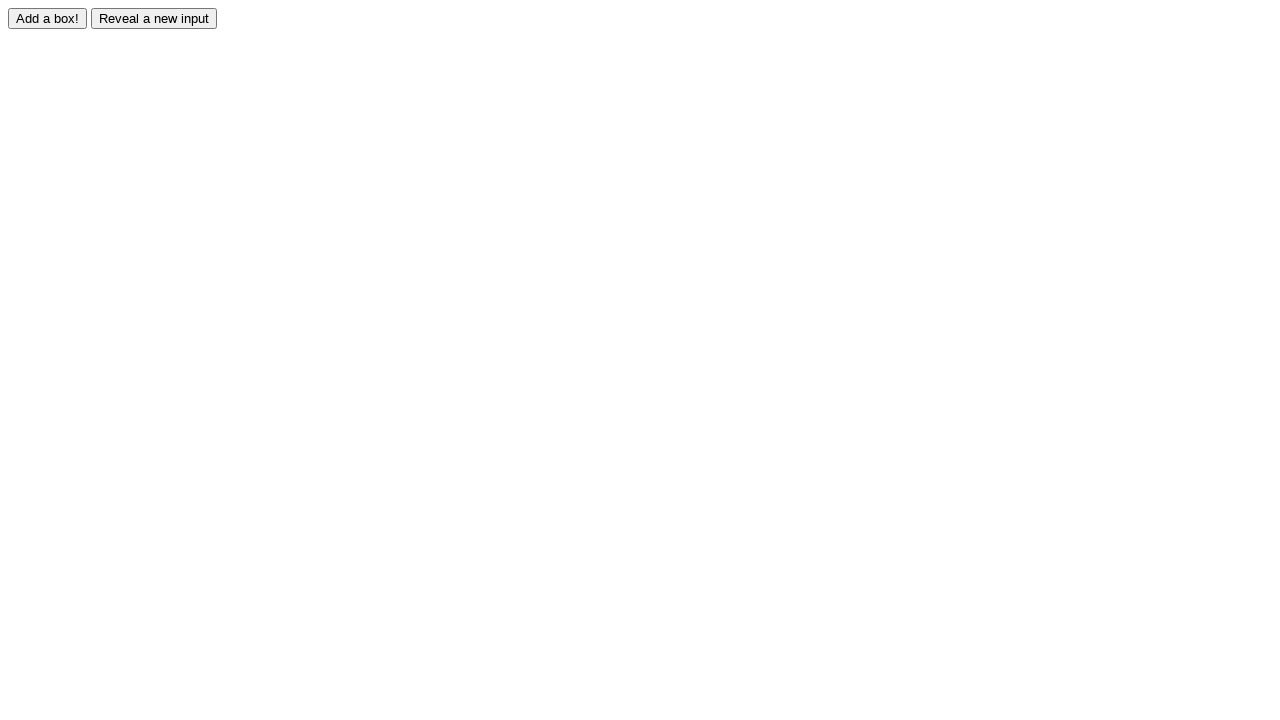

Navigated to dynamic element test page
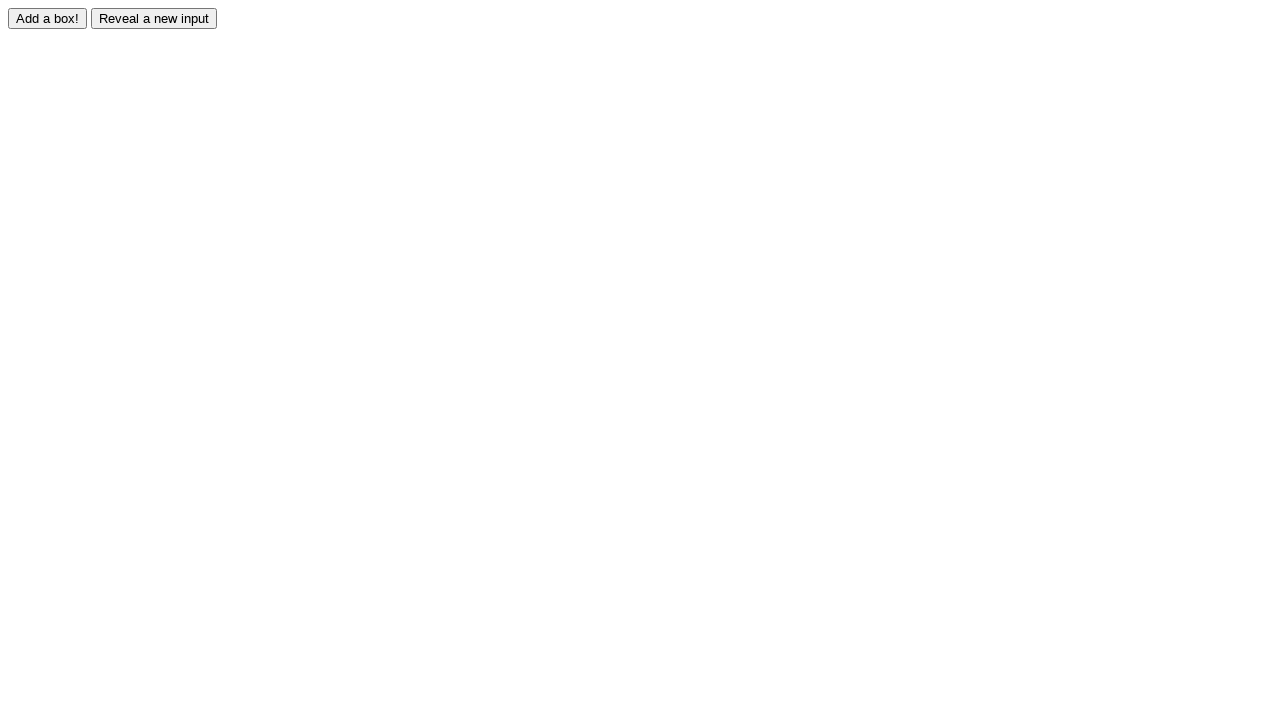

Clicked reveal button to show hidden element at (154, 18) on #reveal
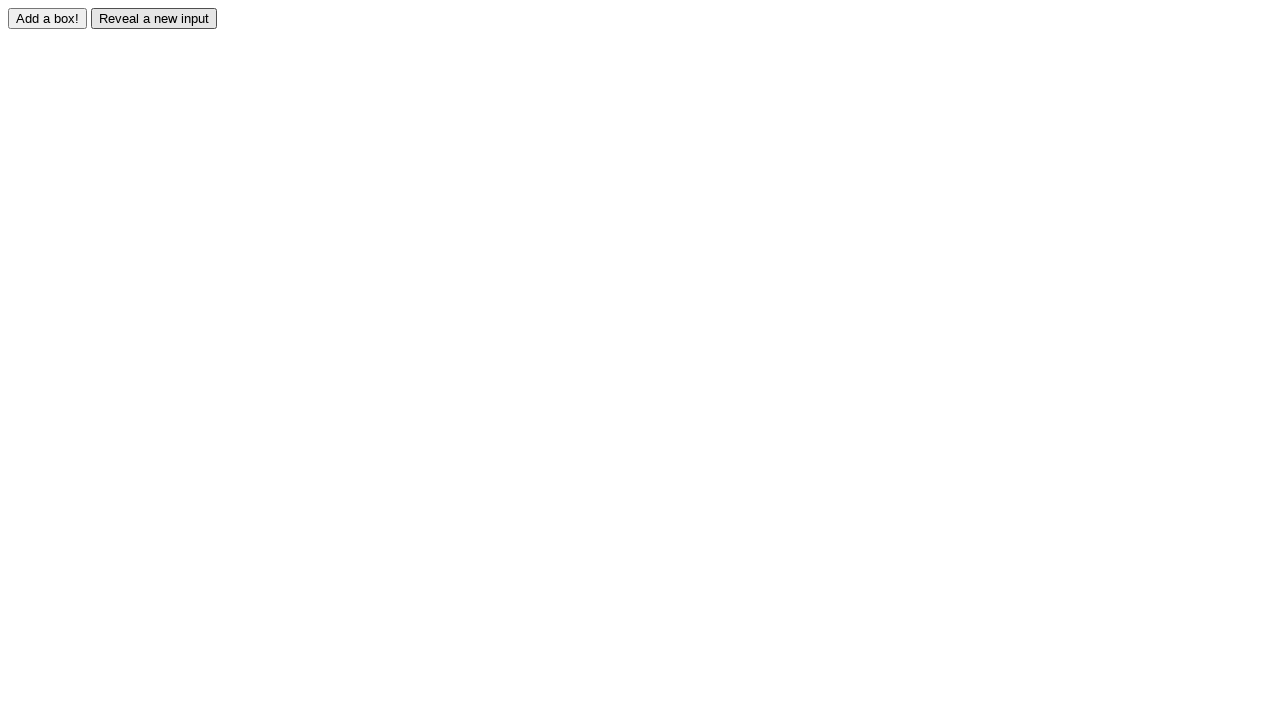

Waited for revealed element to become visible
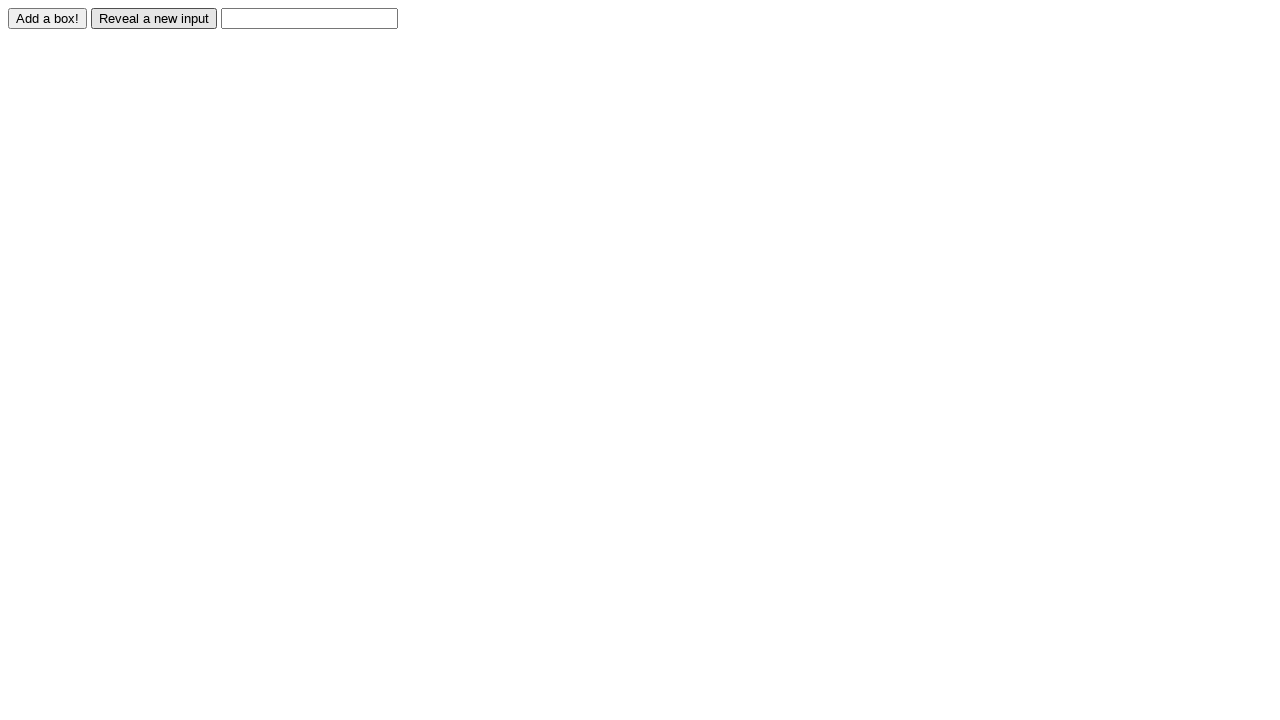

Entered 'Amol Shinde' into the revealed text field on #revealed
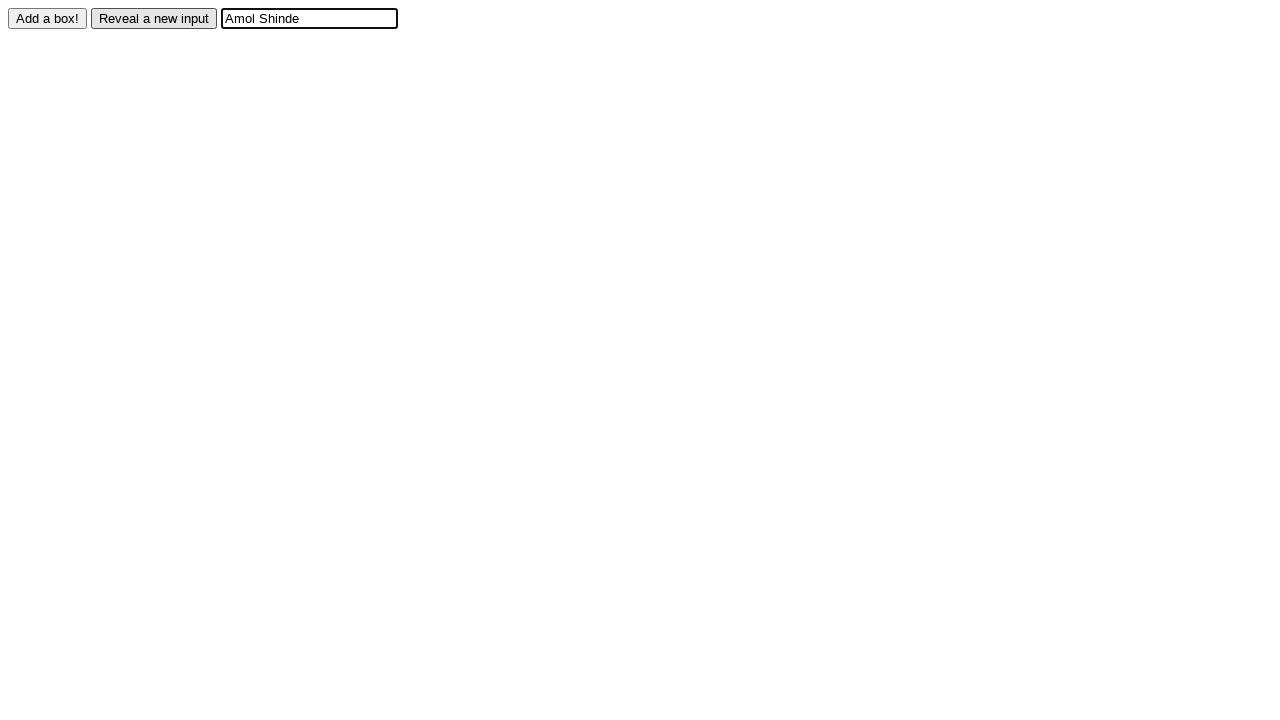

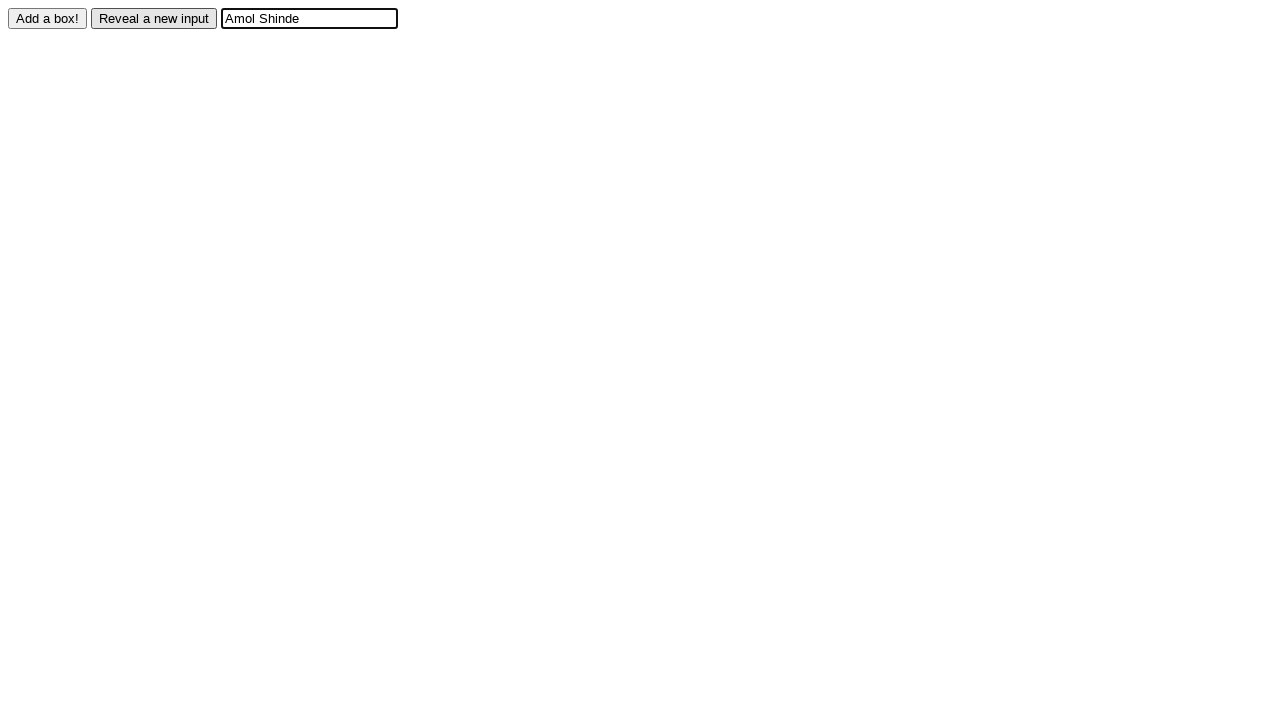